Tests Hacker News search functionality by searching for "testdriven.io" and verifying the term appears in results

Starting URL: https://news.ycombinator.com

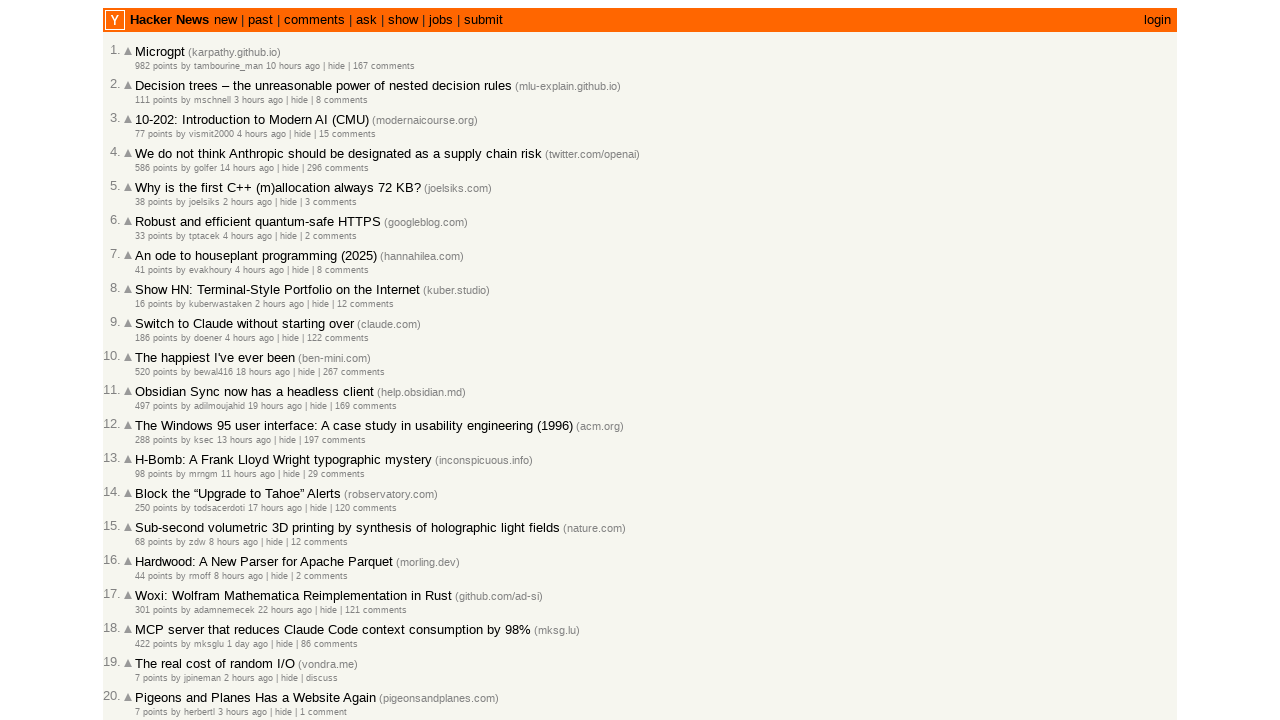

Filled search box with 'testdriven.io' on input[name='q']
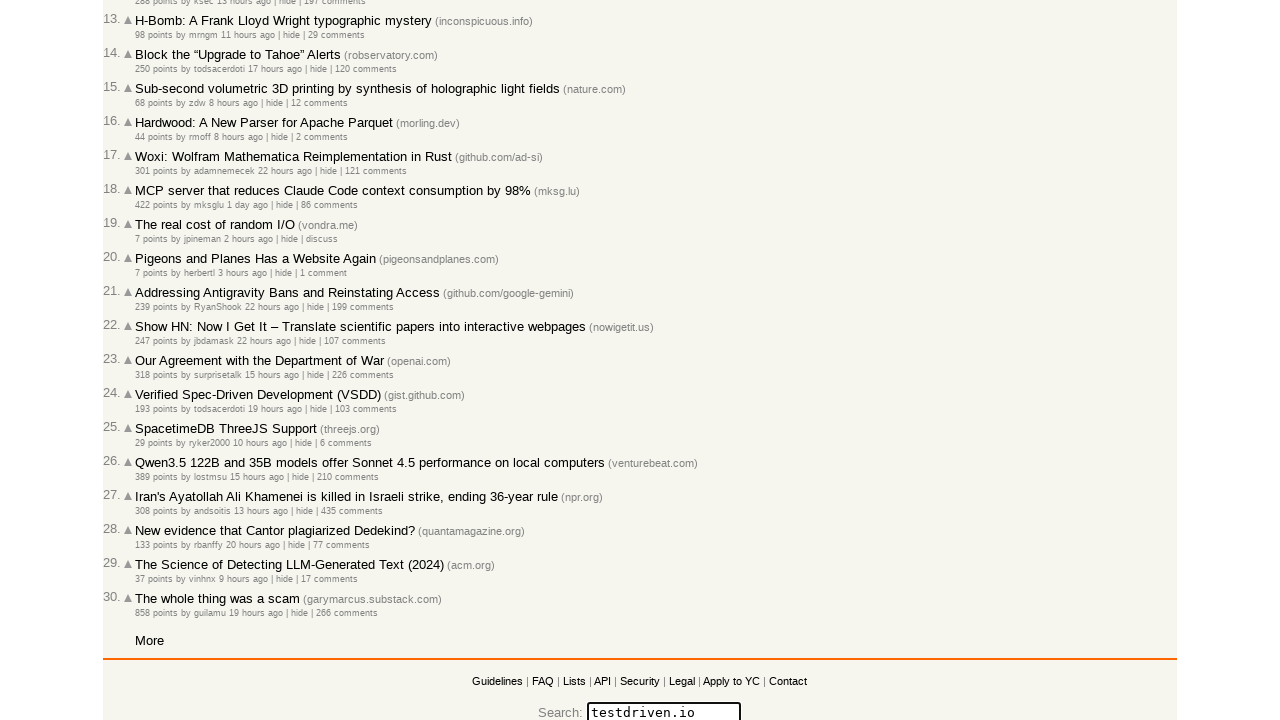

Pressed Enter to submit search query on input[name='q']
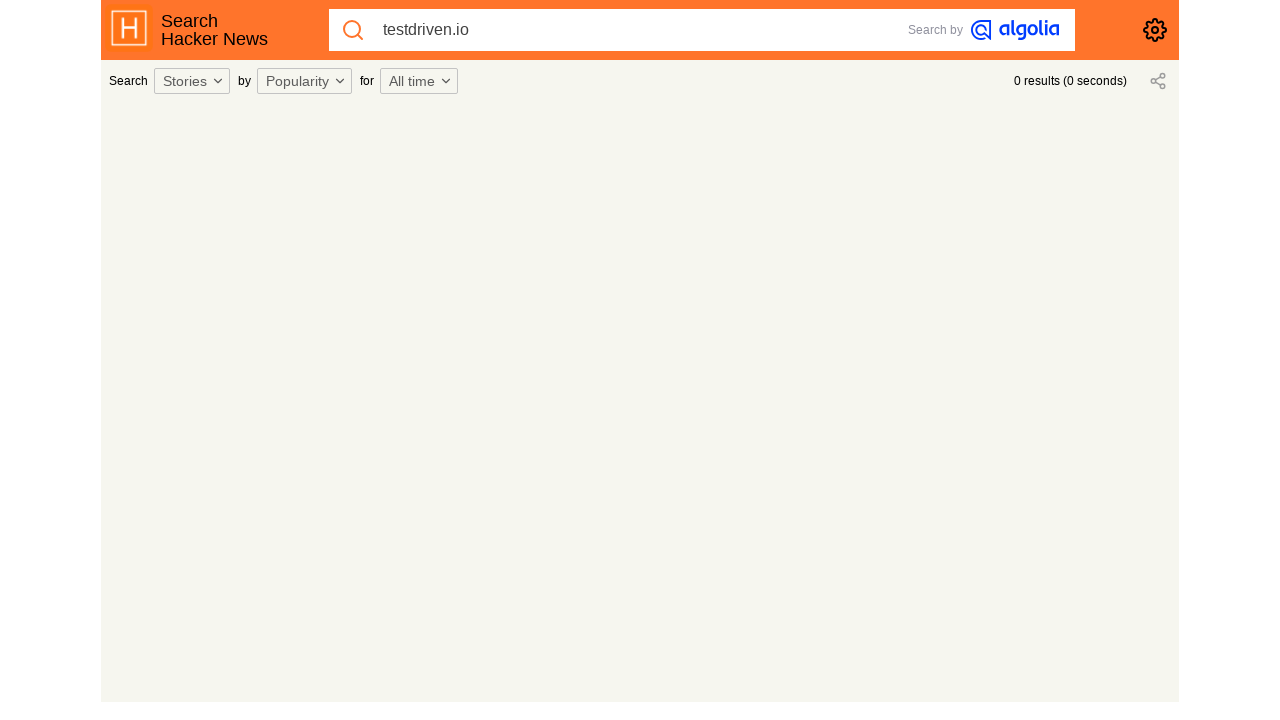

Search results loaded and network idle
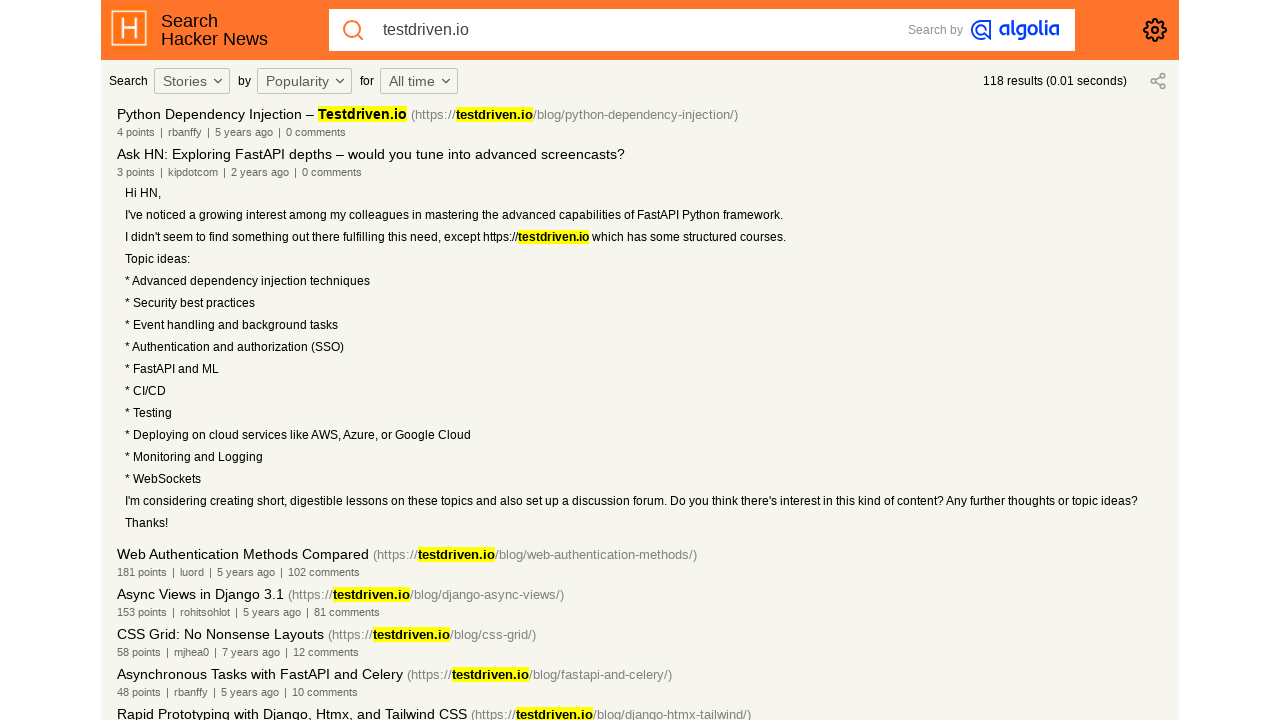

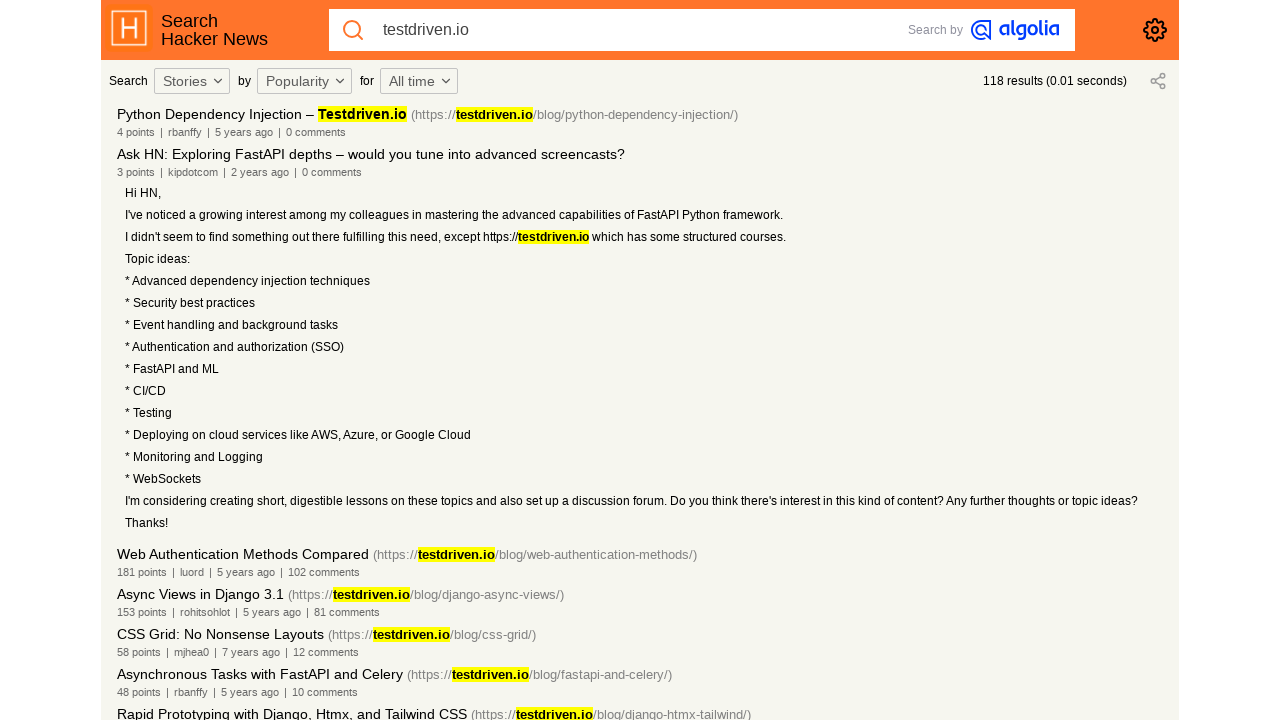